Performs click and hold on source element, moves to target, then releases the mouse button

Starting URL: https://crossbrowsertesting.github.io/drag-and-drop

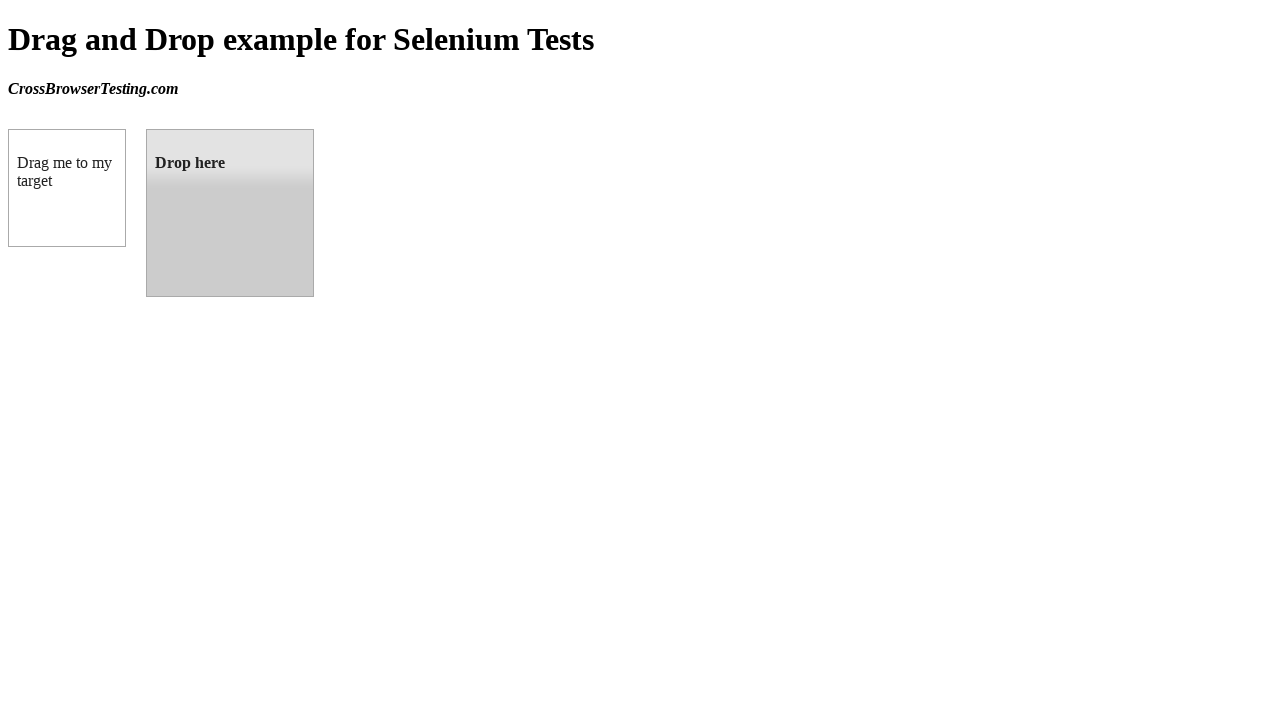

Located source element with id 'draggable'
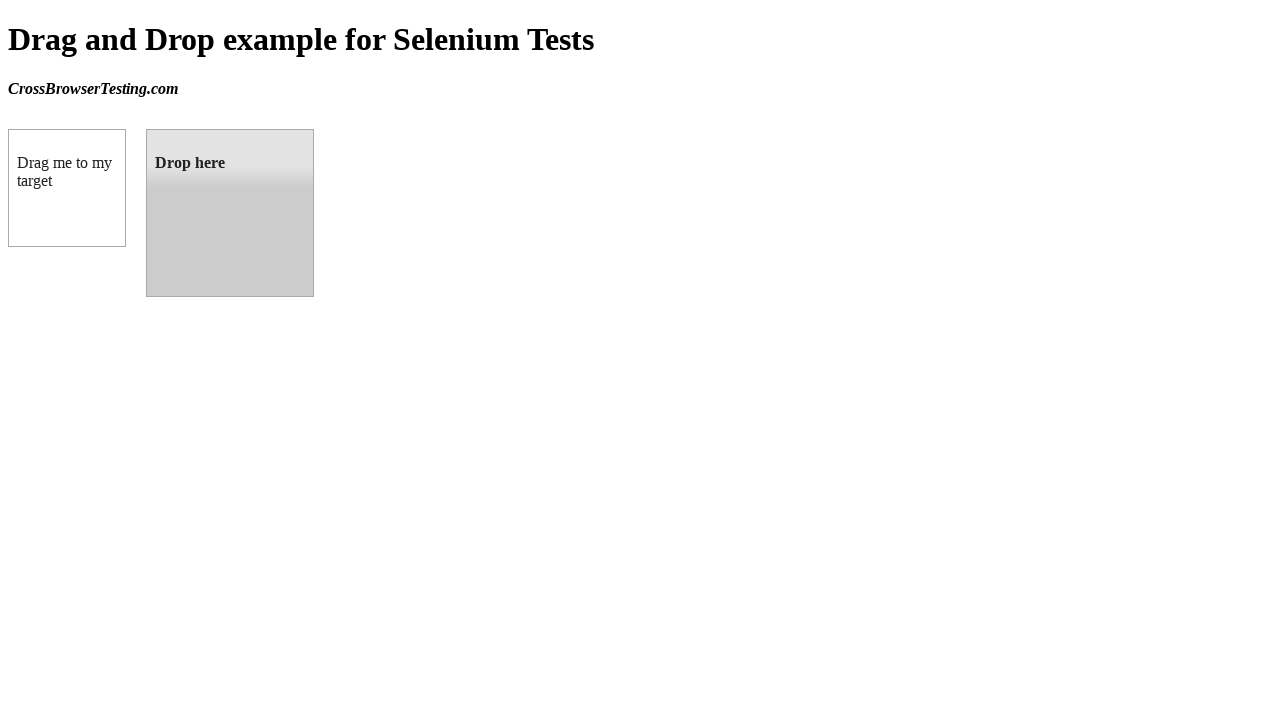

Located target element with id 'droppable'
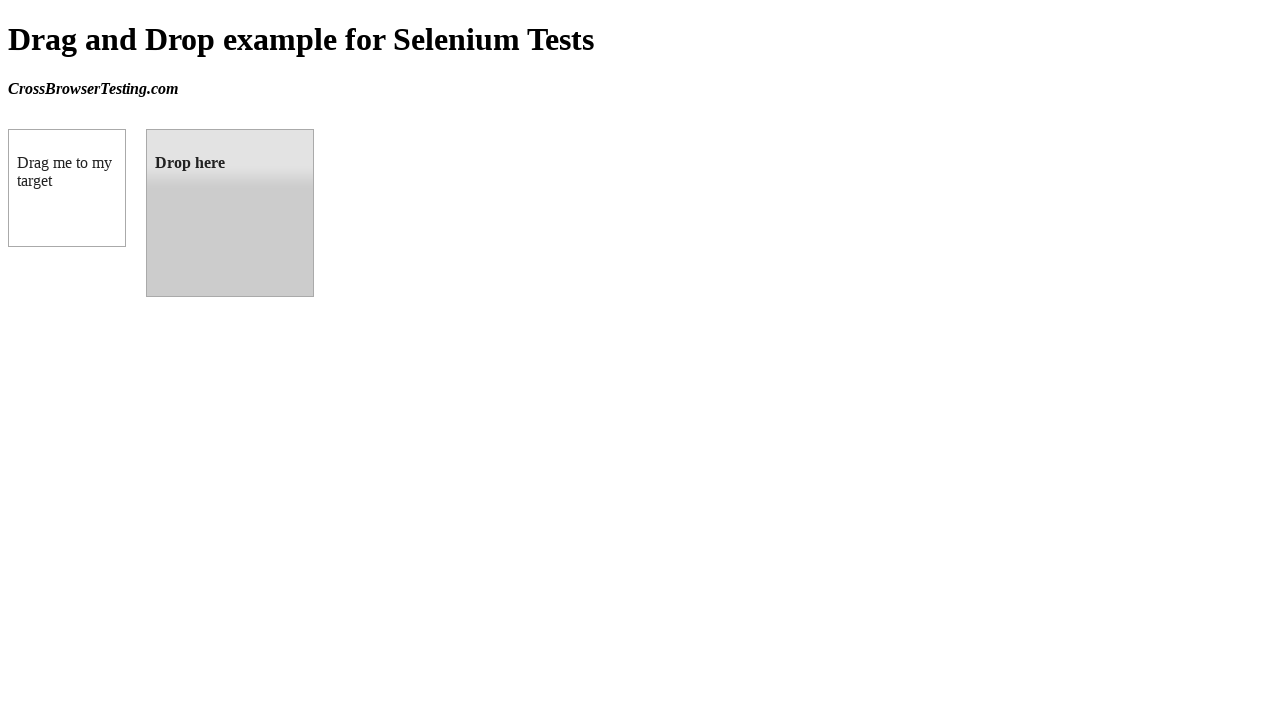

Retrieved bounding box for source element
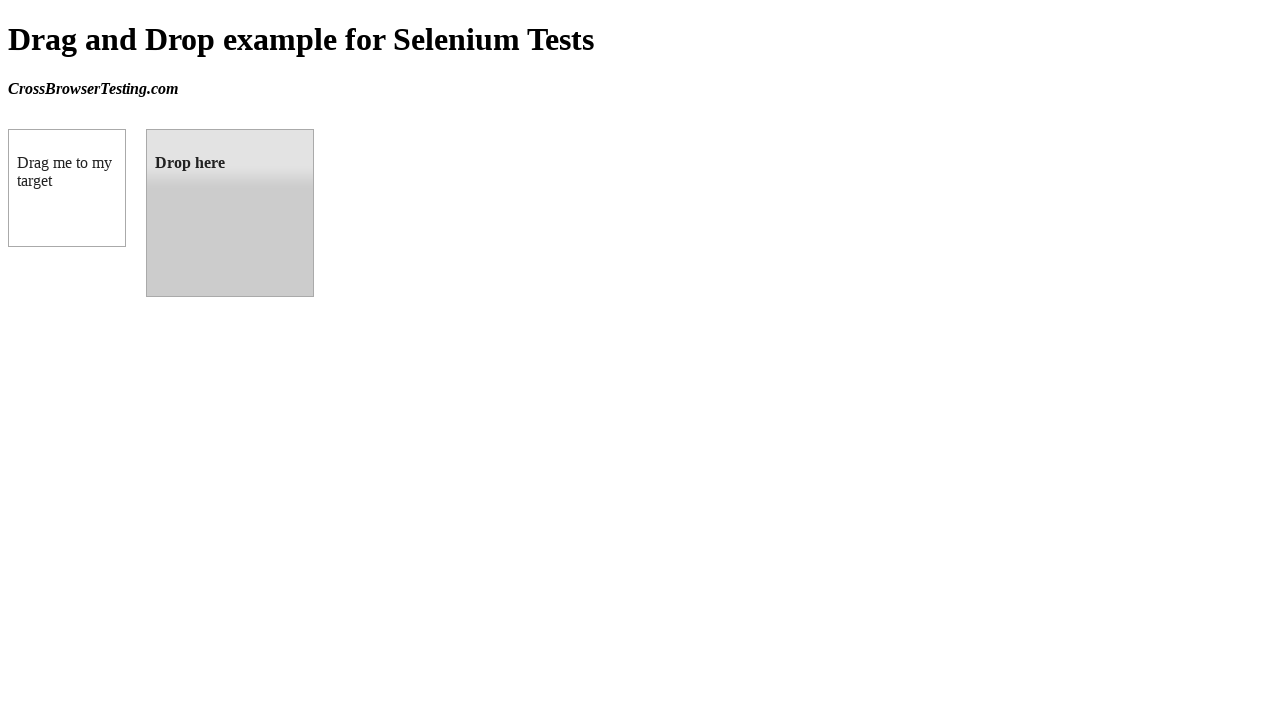

Retrieved bounding box for target element
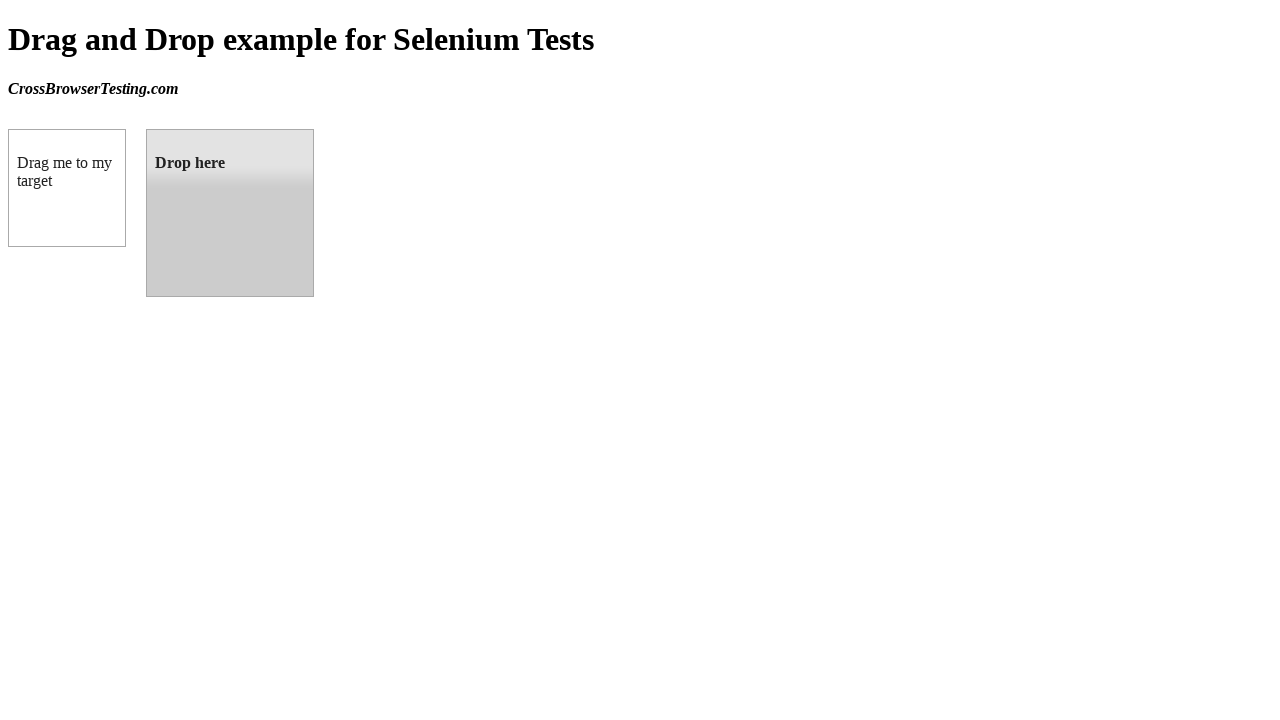

Moved mouse to center of source element at (67, 188)
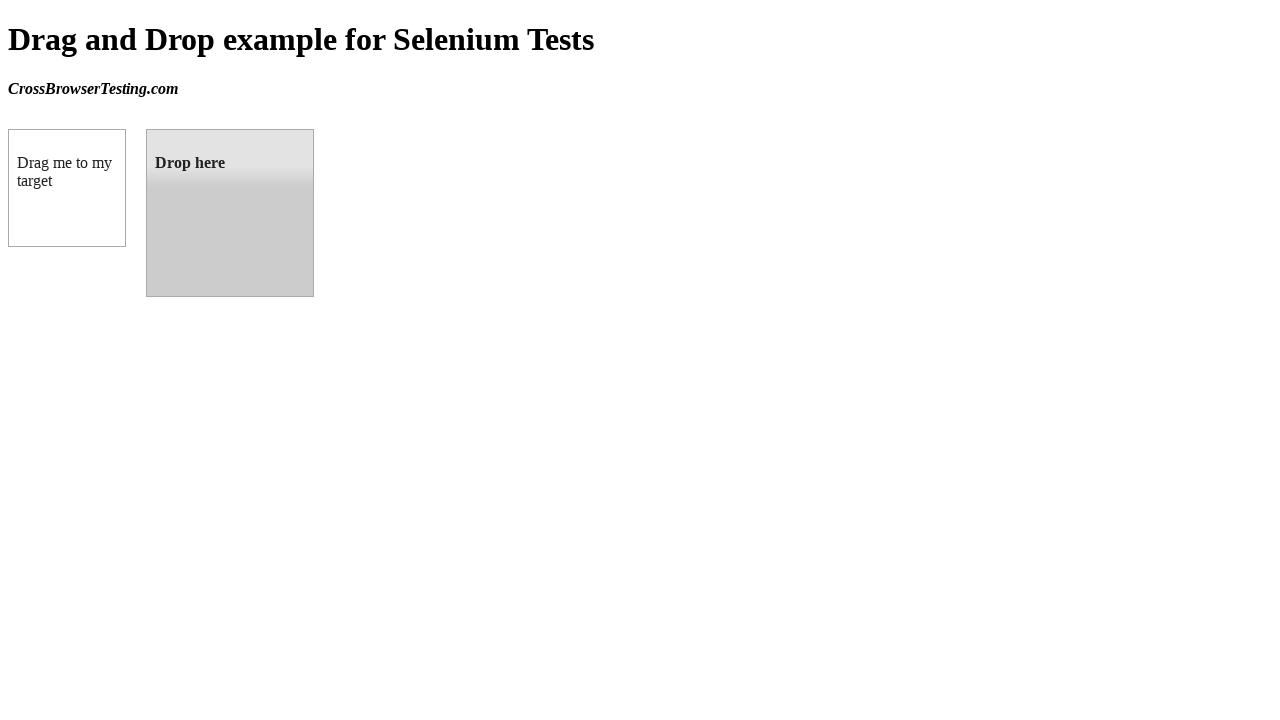

Performed mouse down (click and hold) on source element at (67, 188)
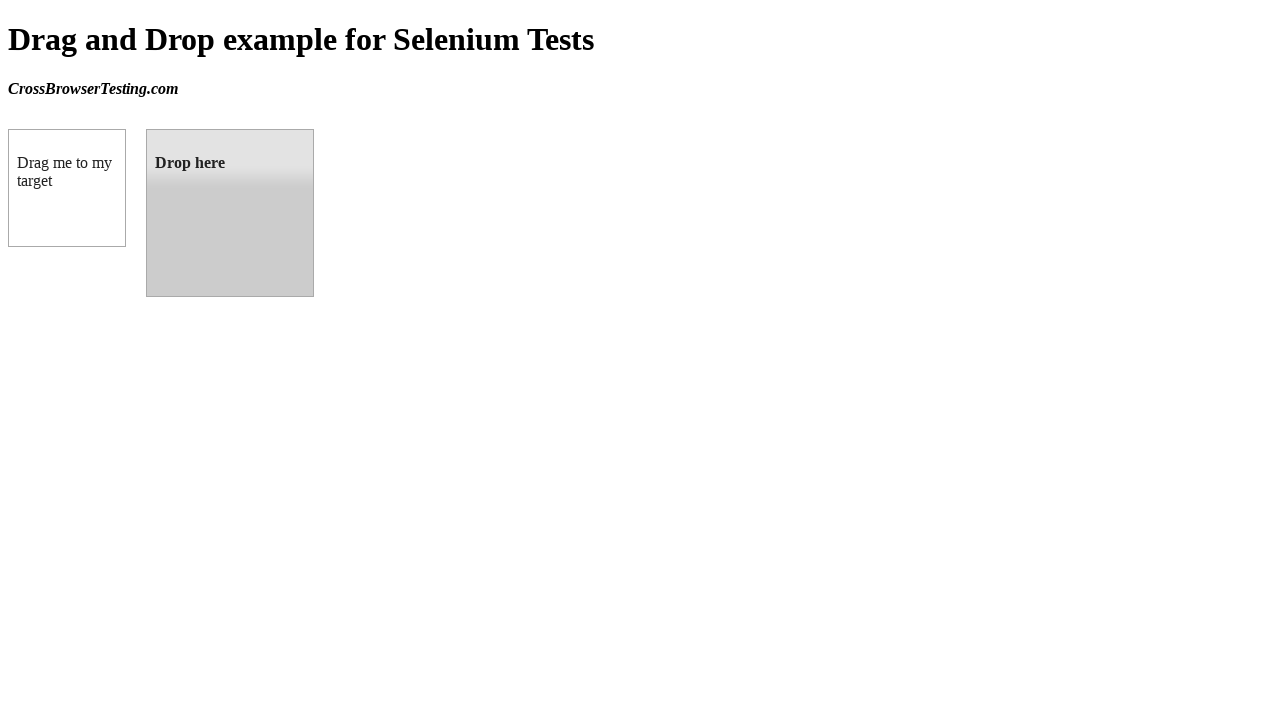

Dragged mouse to center of target element at (230, 213)
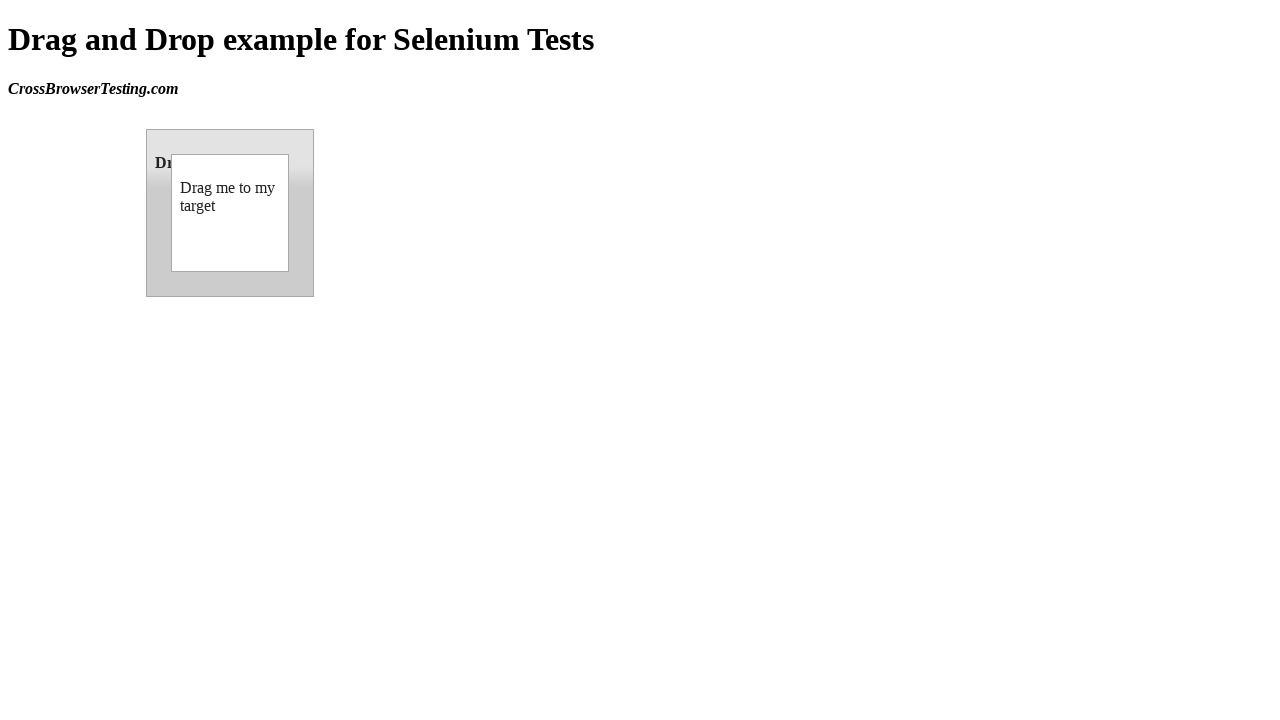

Released mouse button to complete drag and drop at (230, 213)
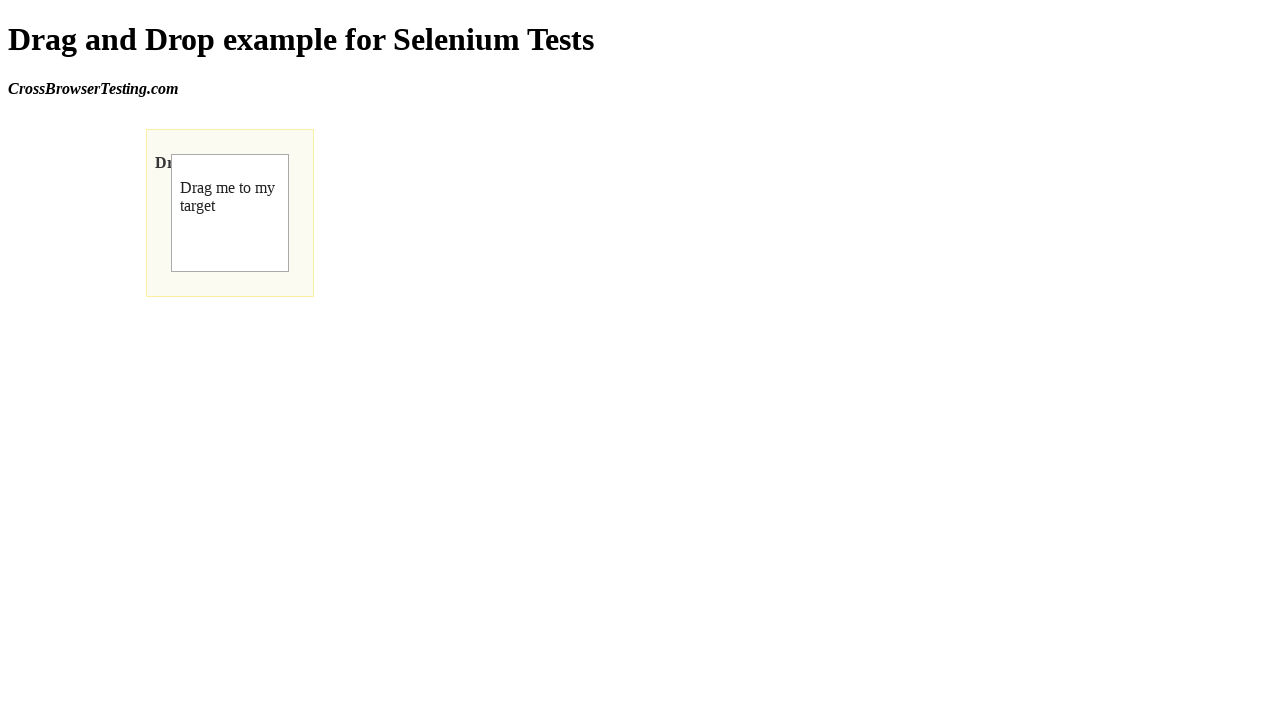

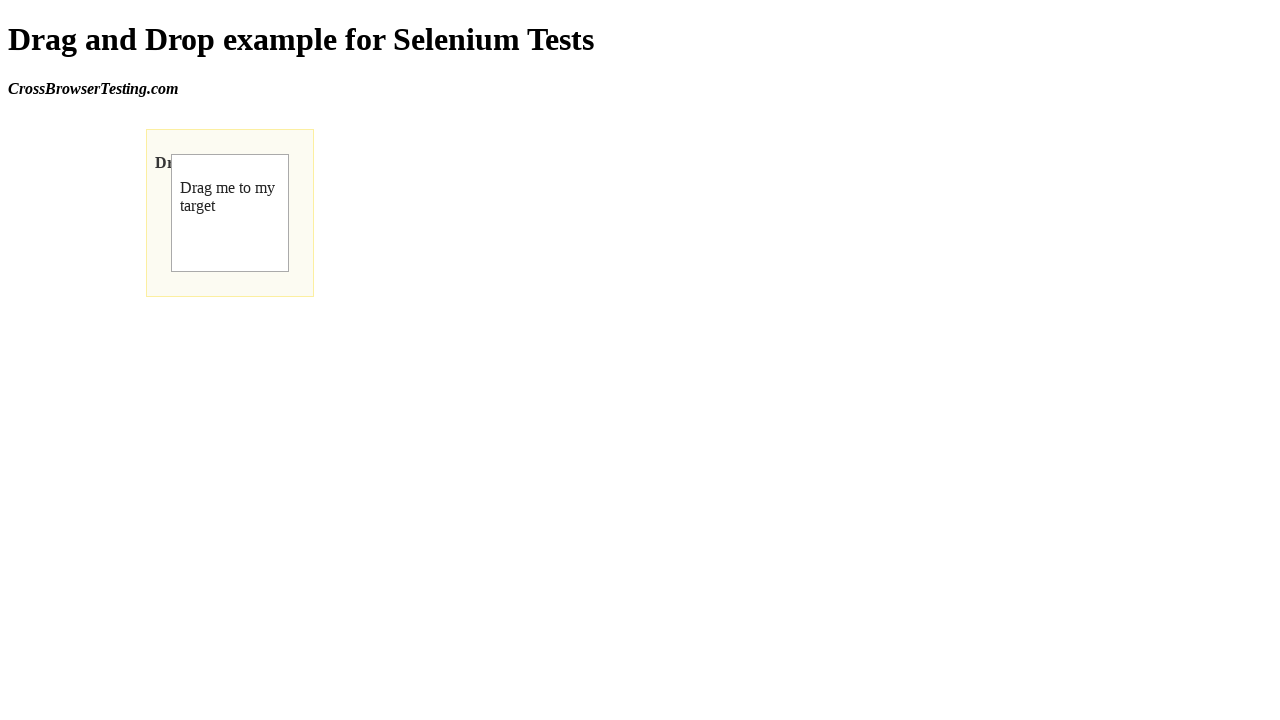